Tests the floating menu functionality by navigating to the Floating Menu page, scrolling down multiple times, and verifying that the floating menu remains visible as the page scrolls

Starting URL: https://the-internet.herokuapp.com

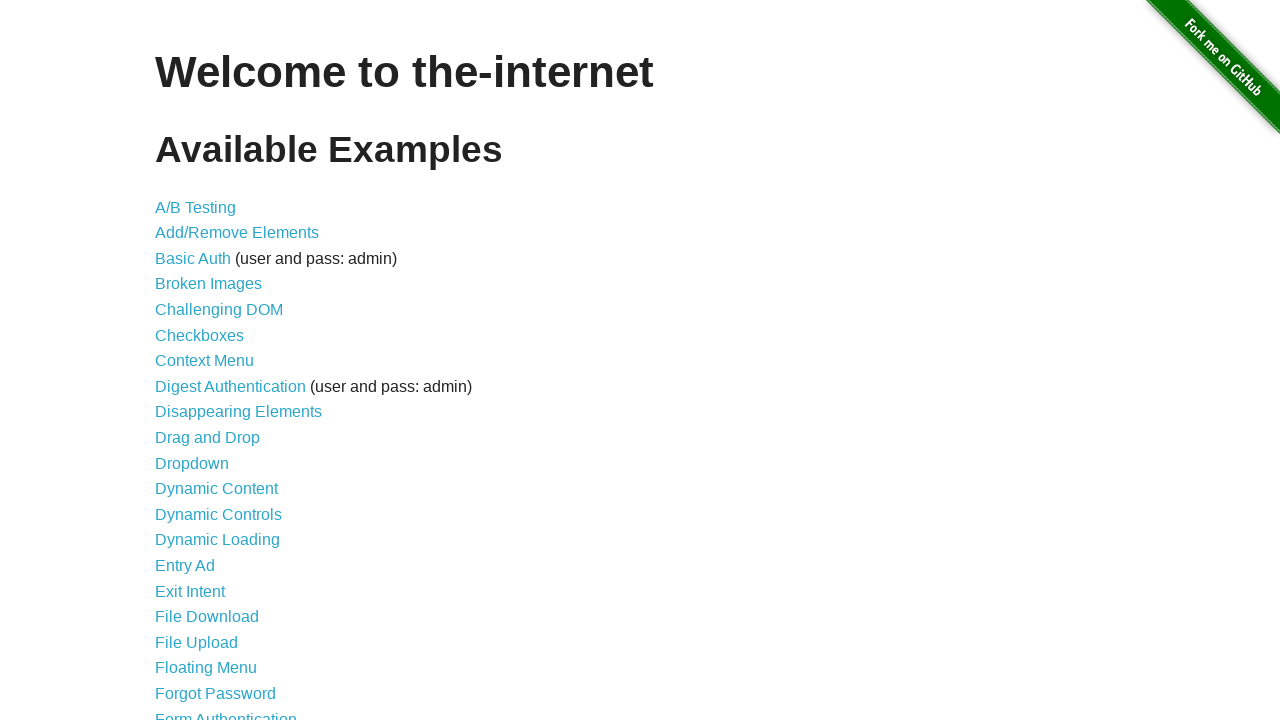

Clicked on Floating Menu link at (206, 668) on a:has-text('Floating Menu')
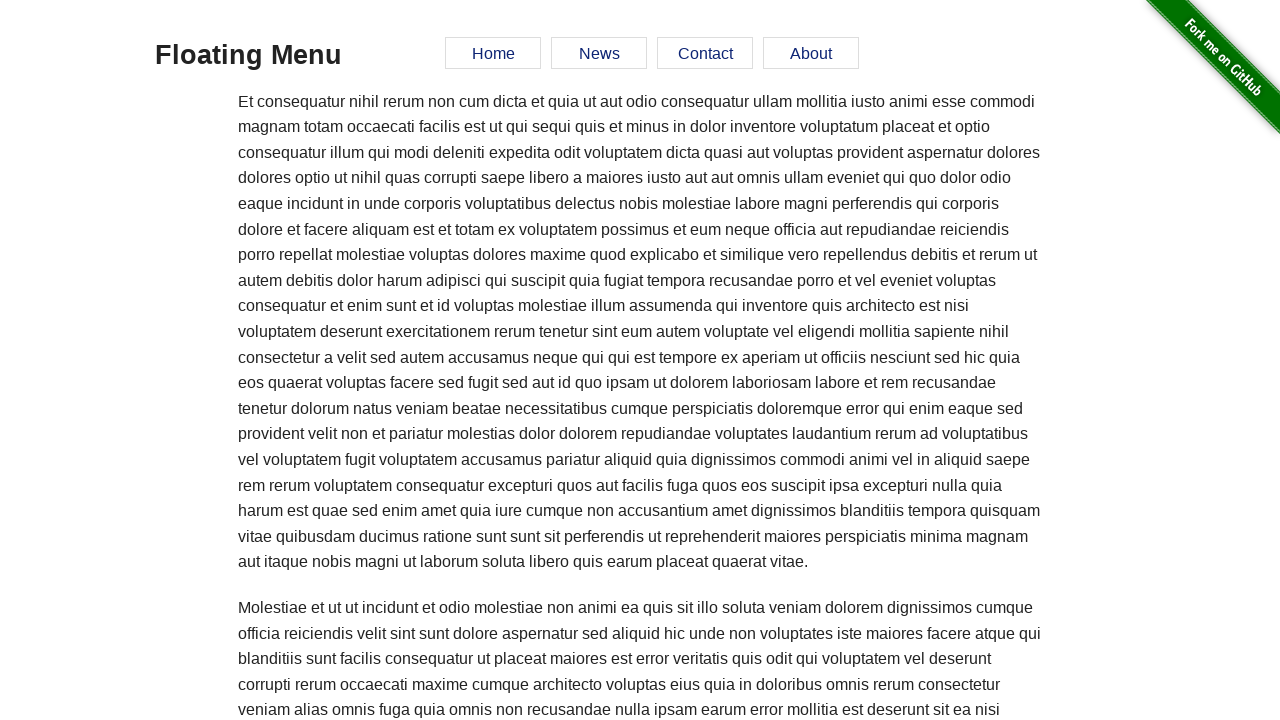

Floating Menu page loaded and Contact button is visible
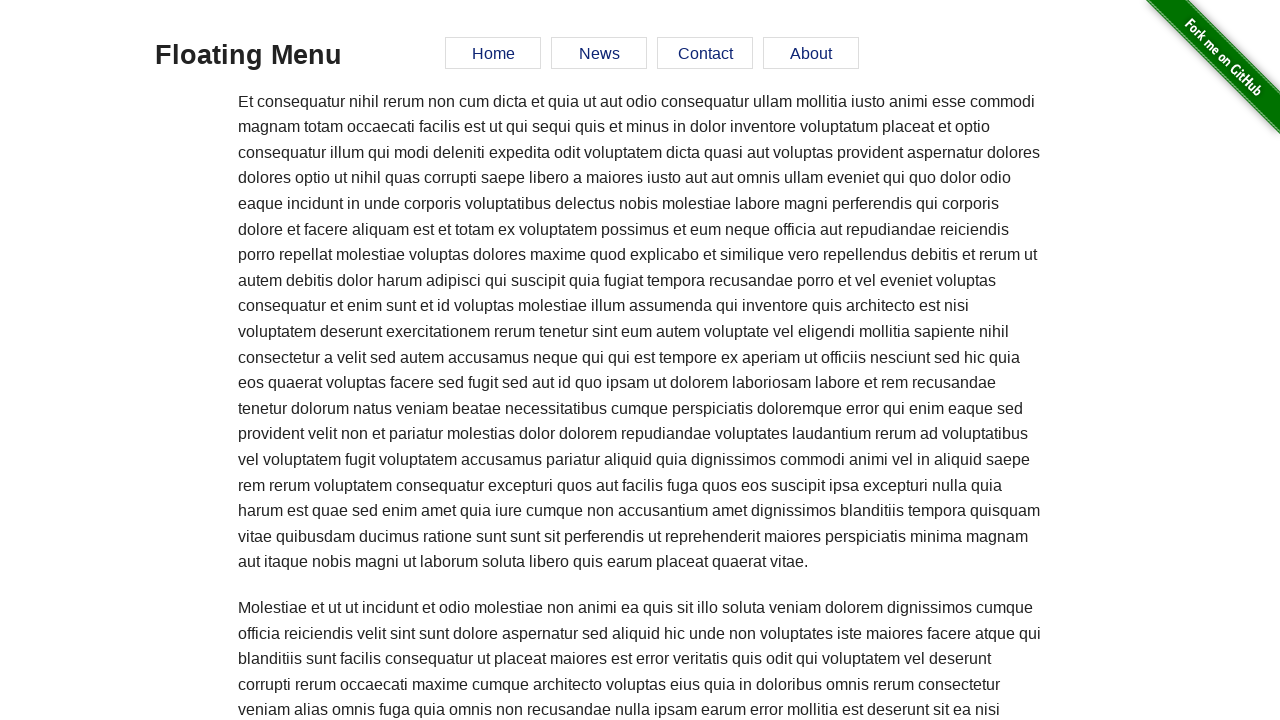

Captured initial position of Contact button
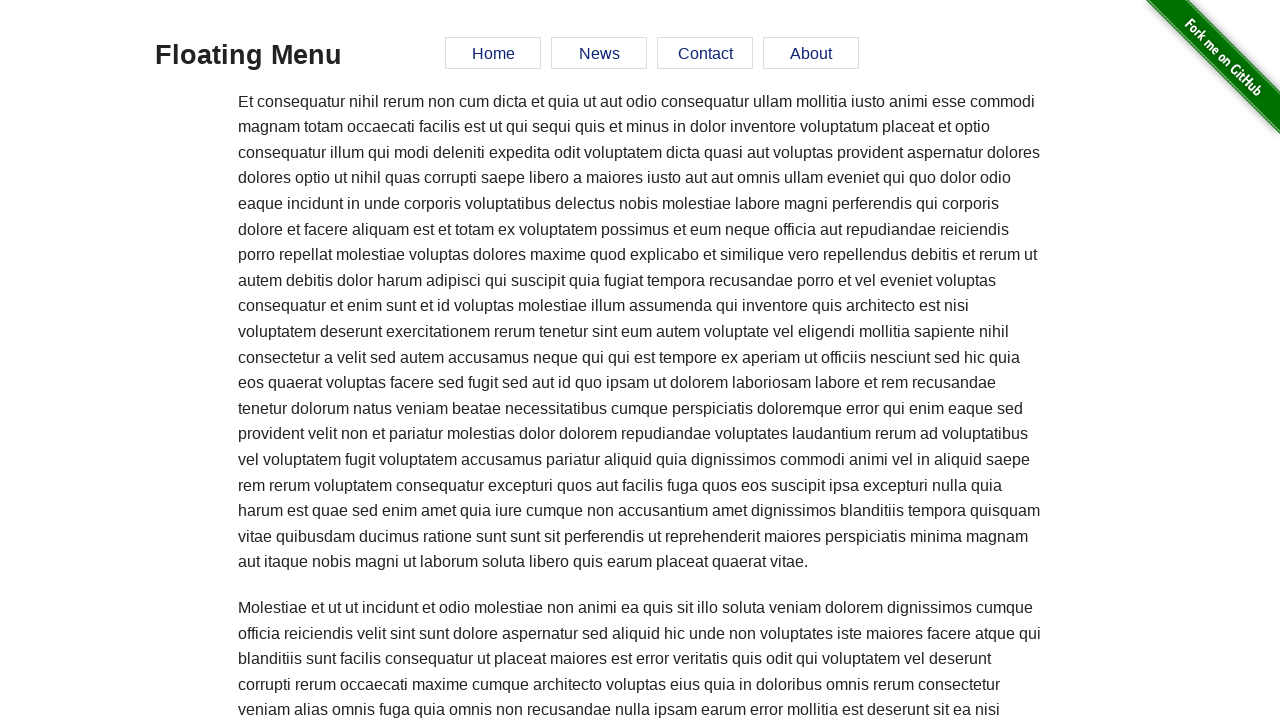

Scrolled down page by 950 pixels
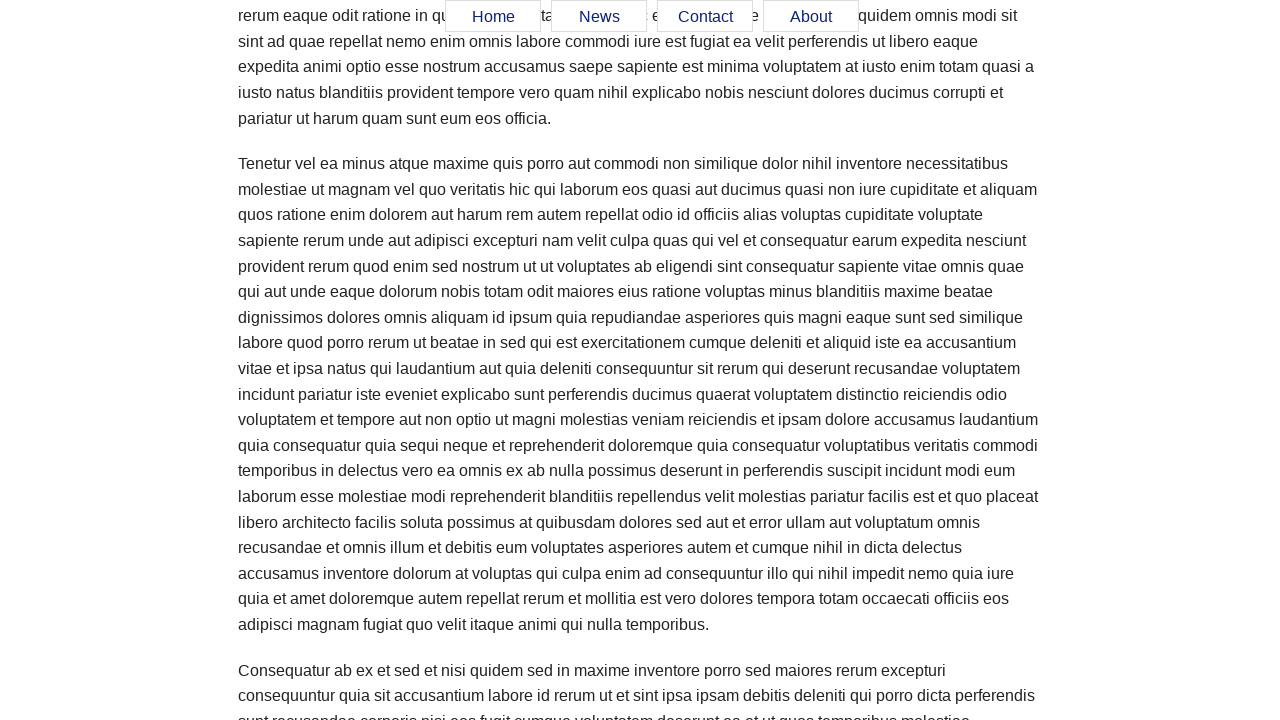

Waited 500ms for page to settle after first scroll
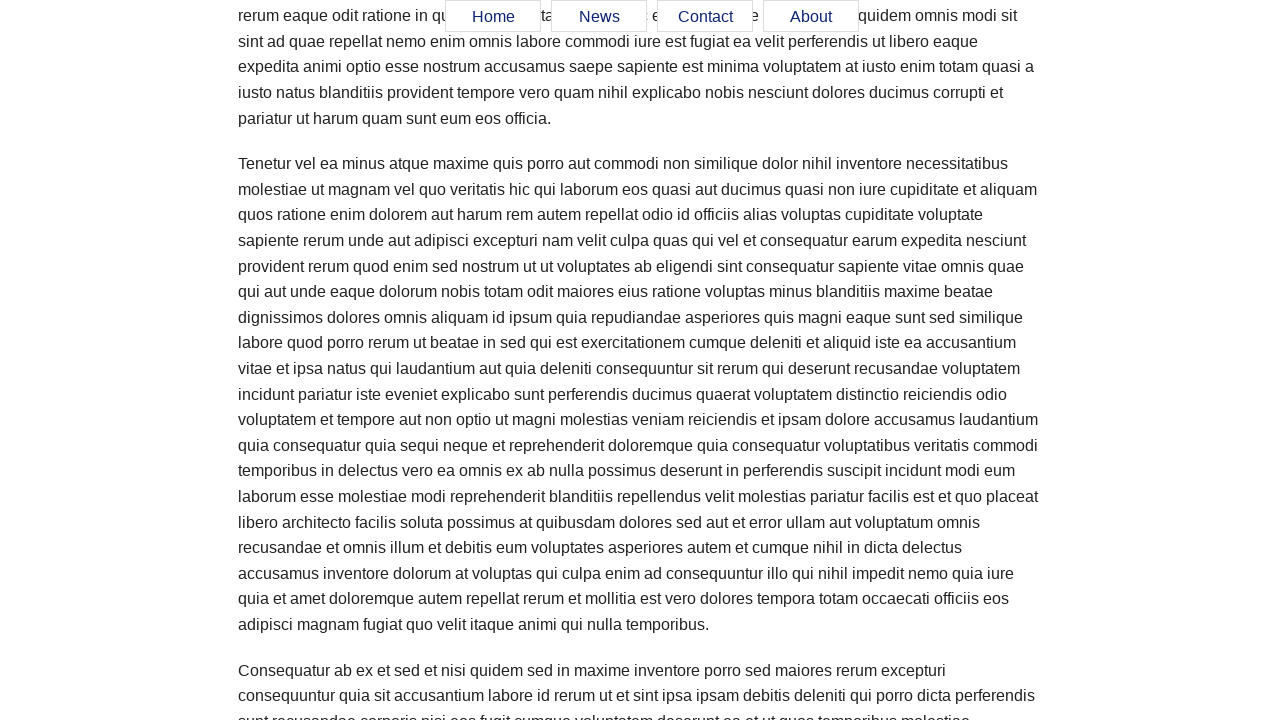

Captured Contact button position after first scroll
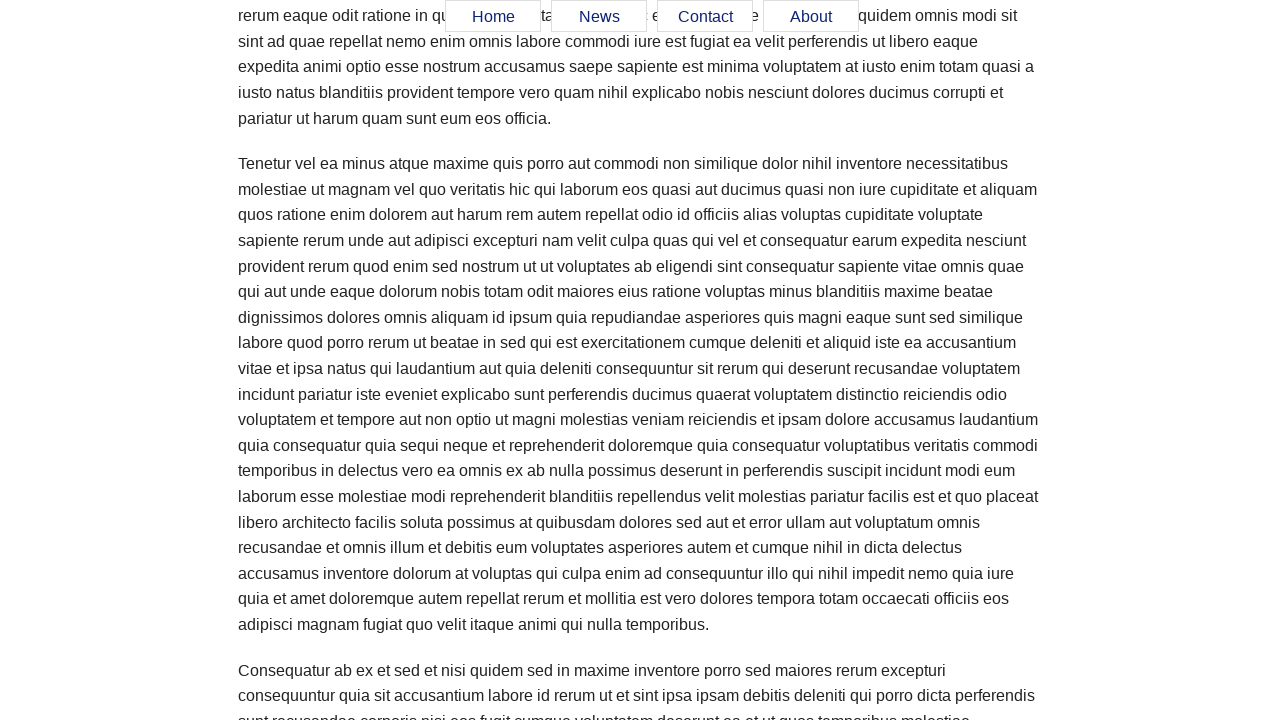

Scrolled down page by another 950 pixels
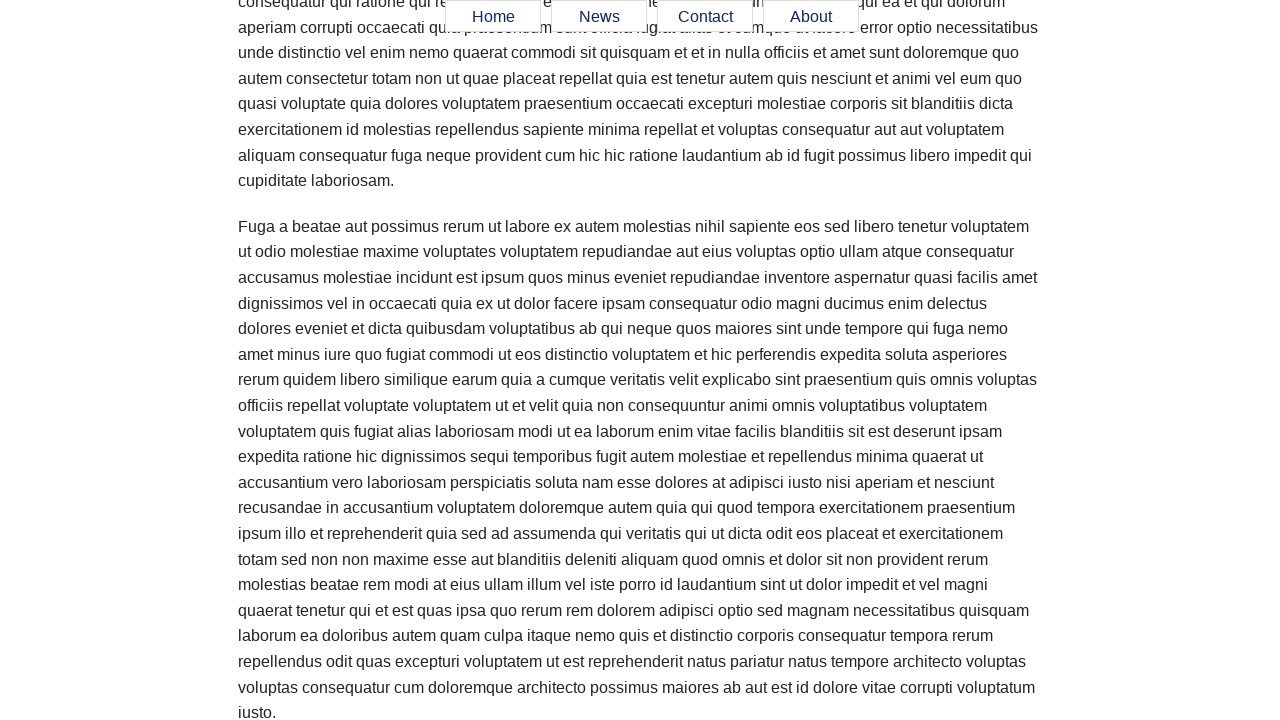

Waited 500ms for page to settle after second scroll
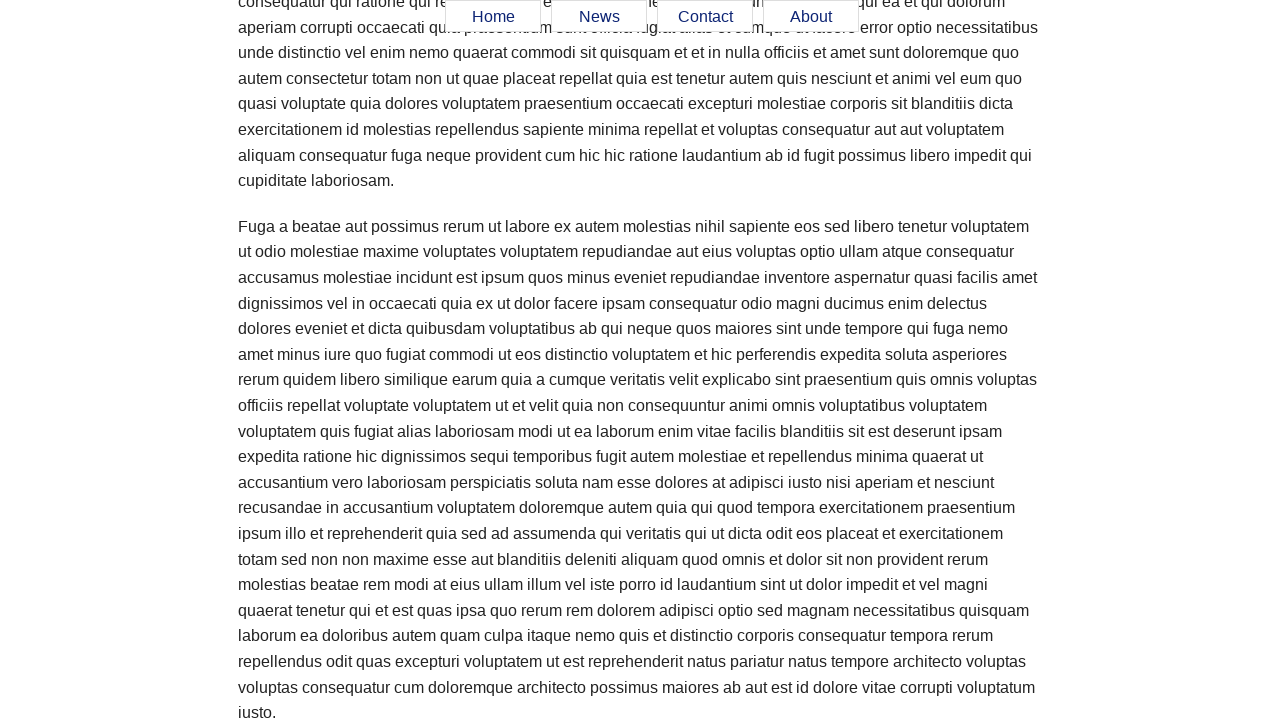

Captured Contact button position after second scroll
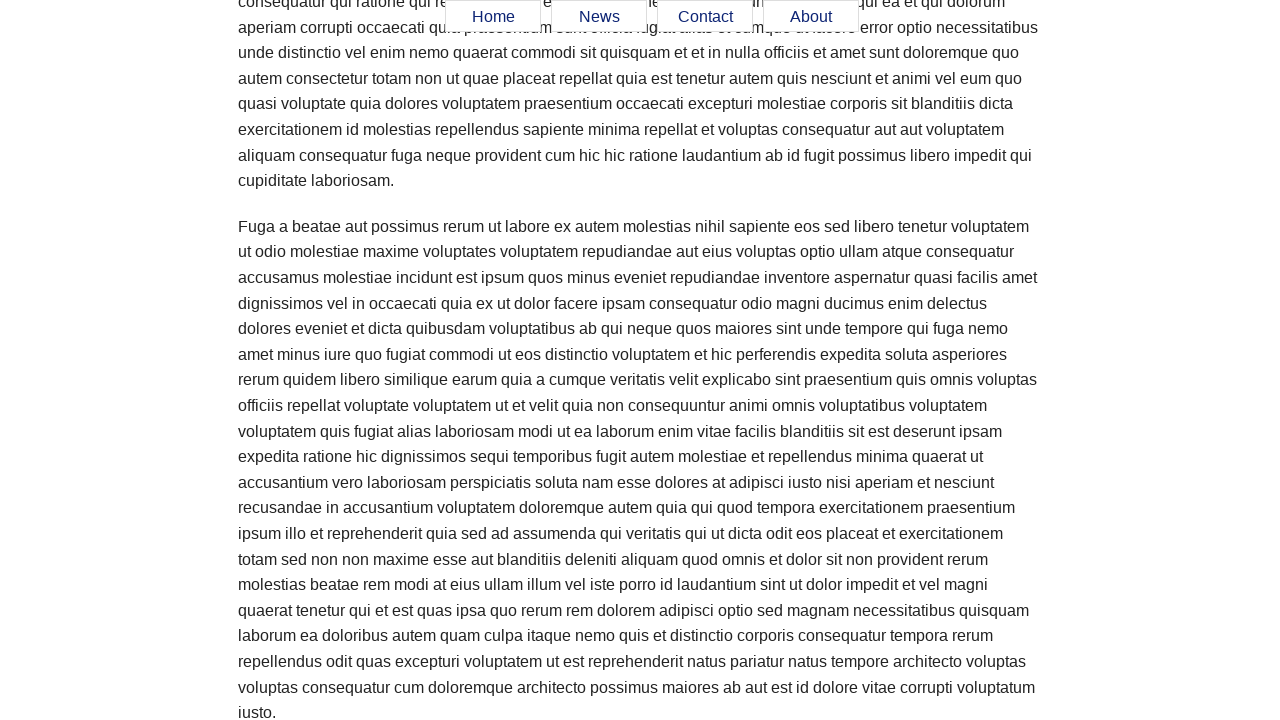

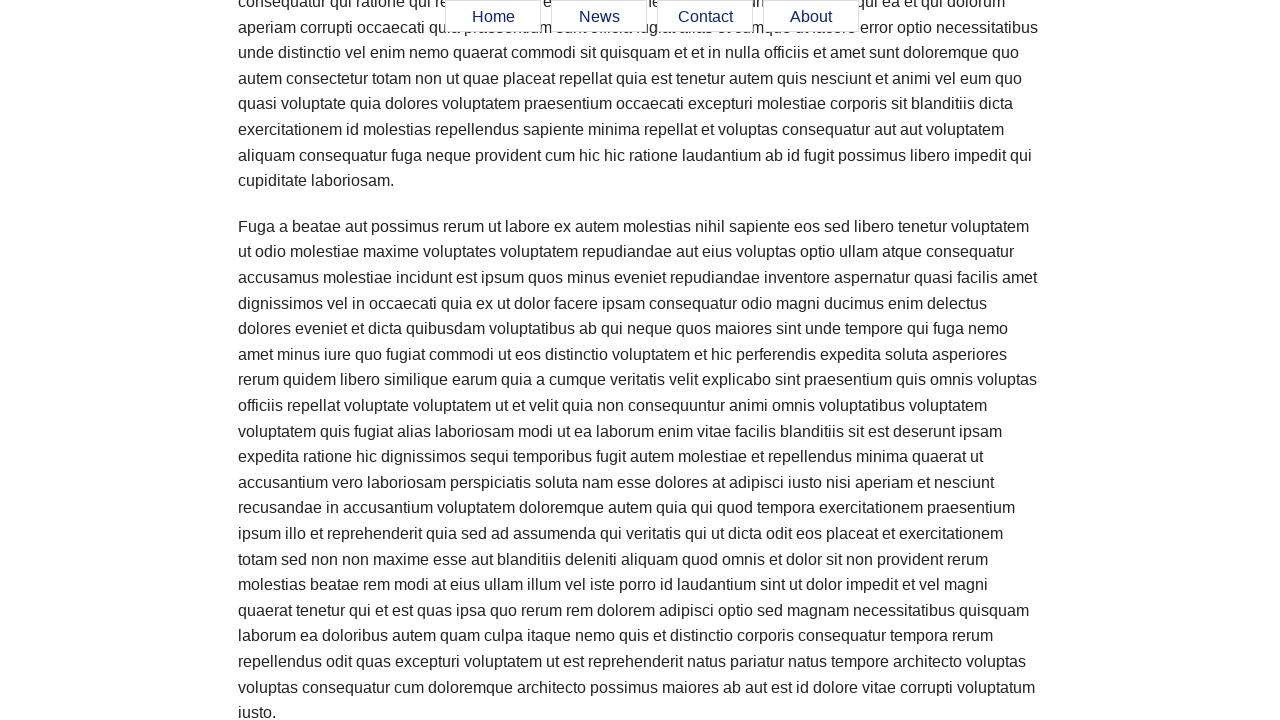